Tests a practice registration form by filling out all fields including first name, last name, gender, email, phone, date of birth, subject, hobbies, address, state, city, and submitting the form to verify the confirmation modal appears.

Starting URL: https://demoqa.com/automation-practice-form

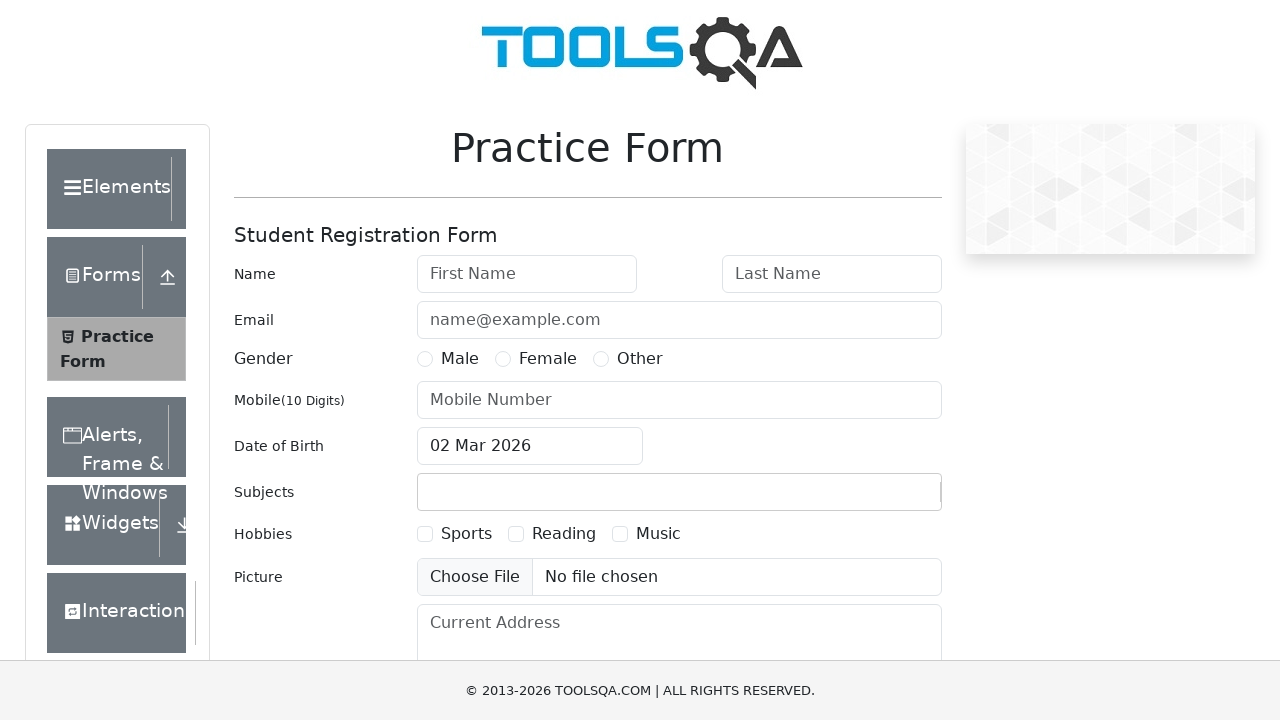

Filled first name field with 'Veronika' on #firstName
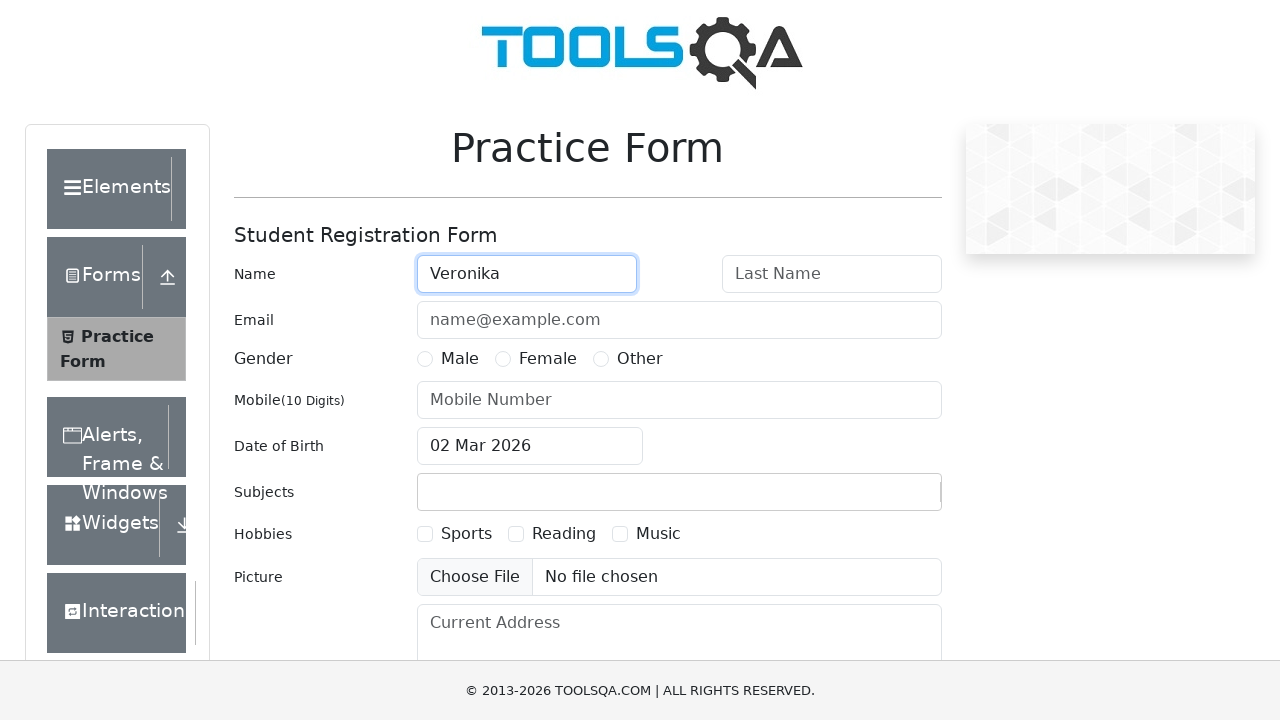

Filled last name field with 'Ivanova' on #lastName
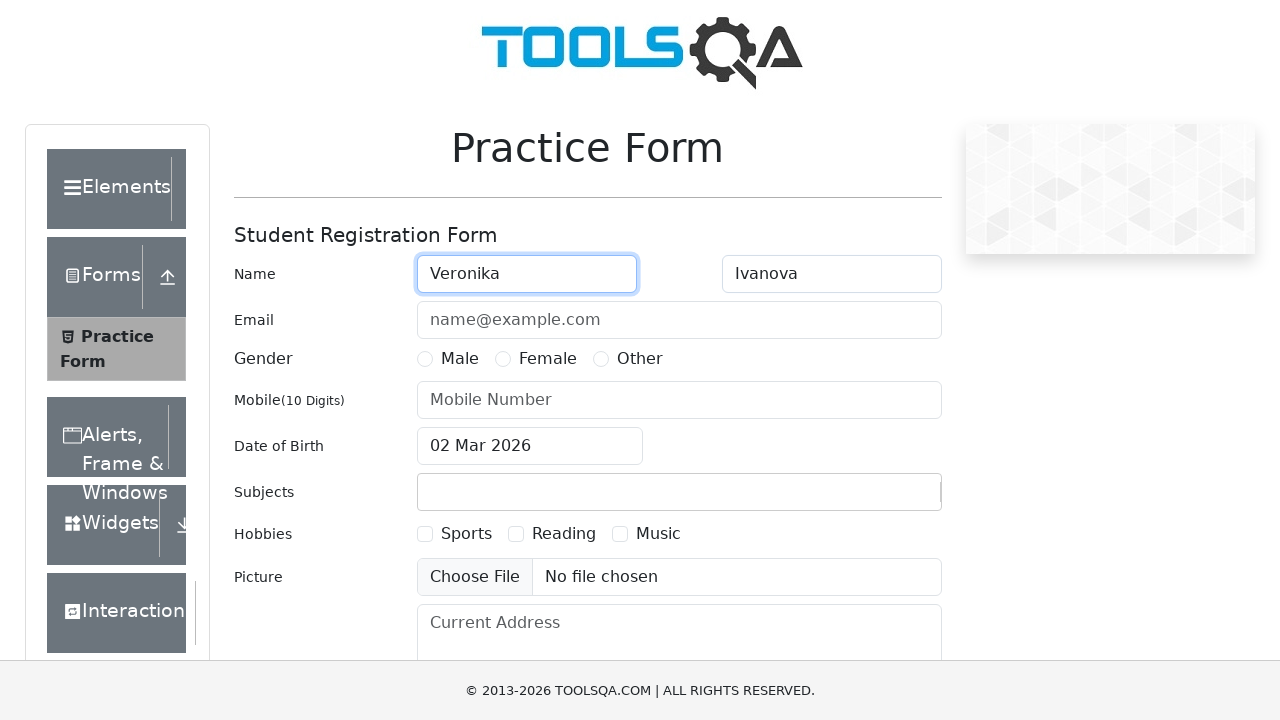

Selected Female gender option at (548, 359) on label:has-text("Female")
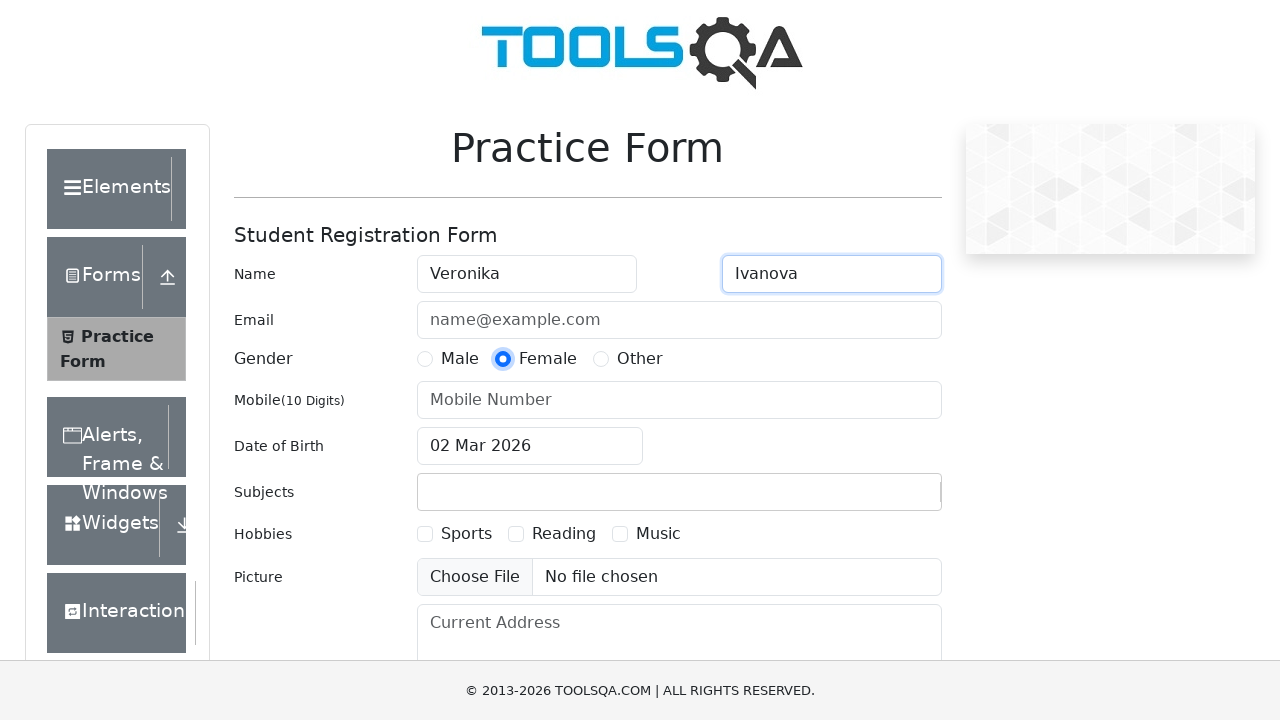

Filled email field with 'veronika123@mail.ru' on #userEmail
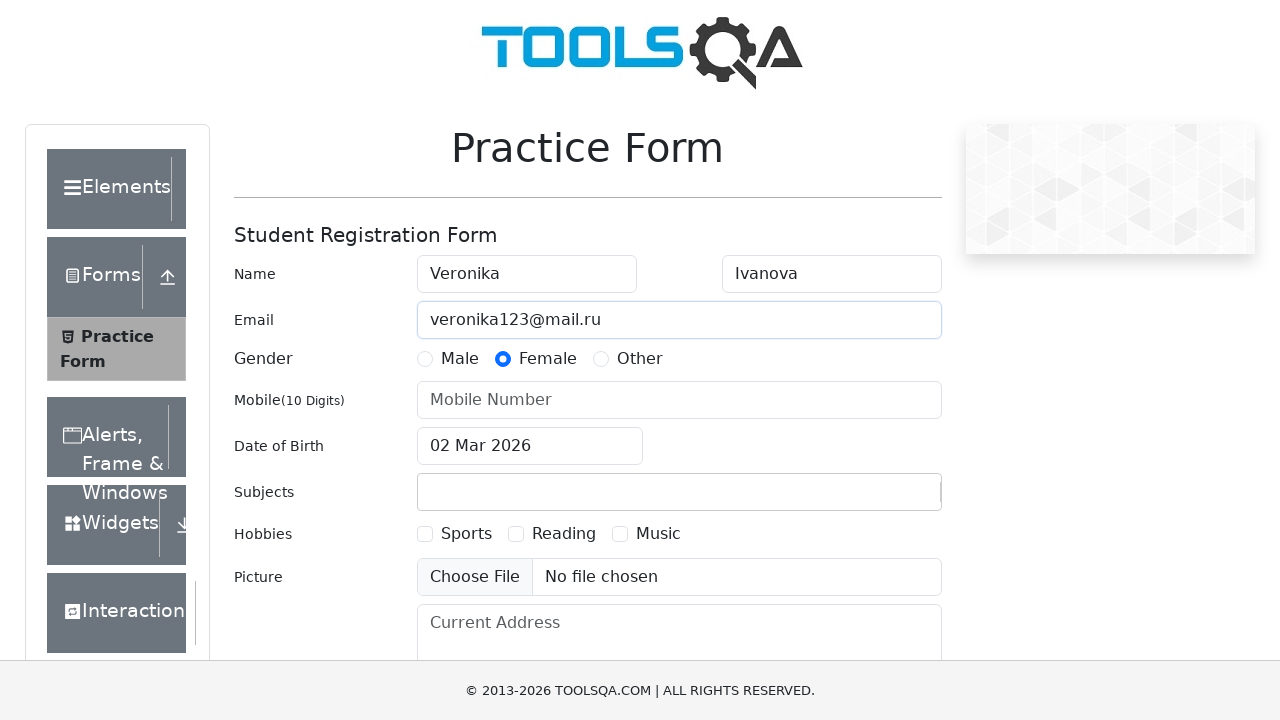

Filled phone number field with '1345890762' on #userNumber
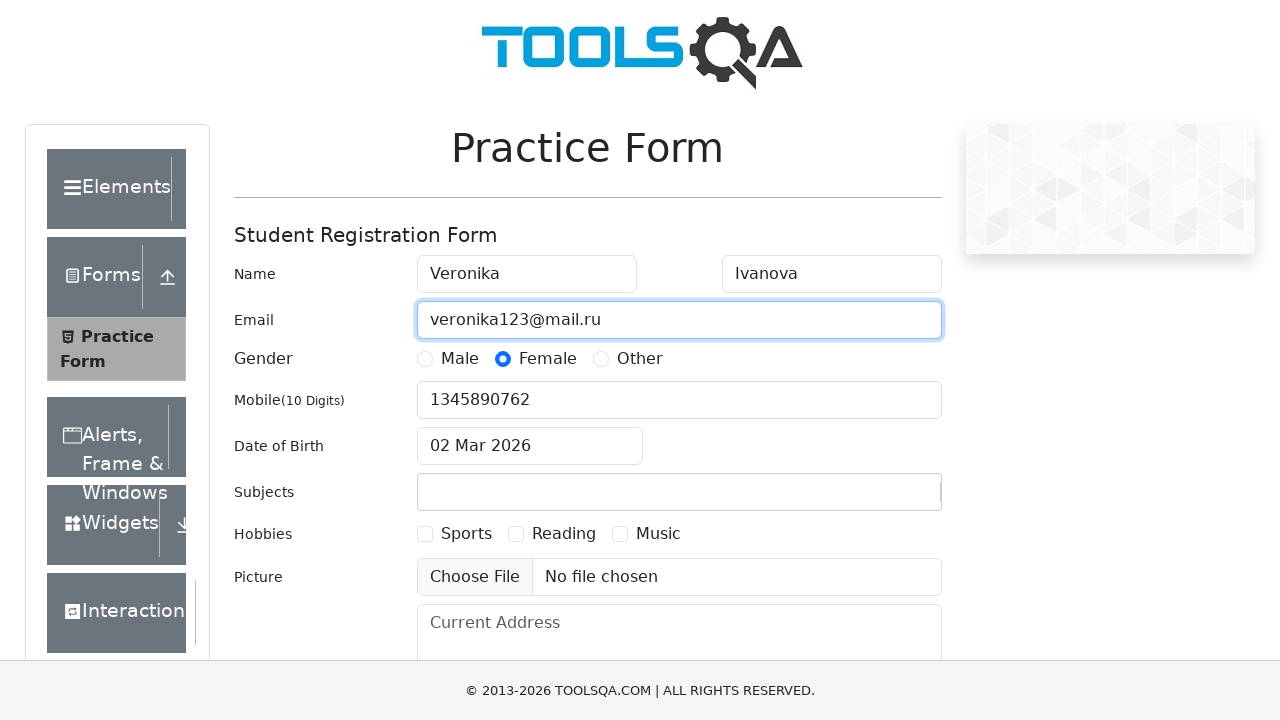

Clicked date of birth input field at (530, 446) on #dateOfBirthInput
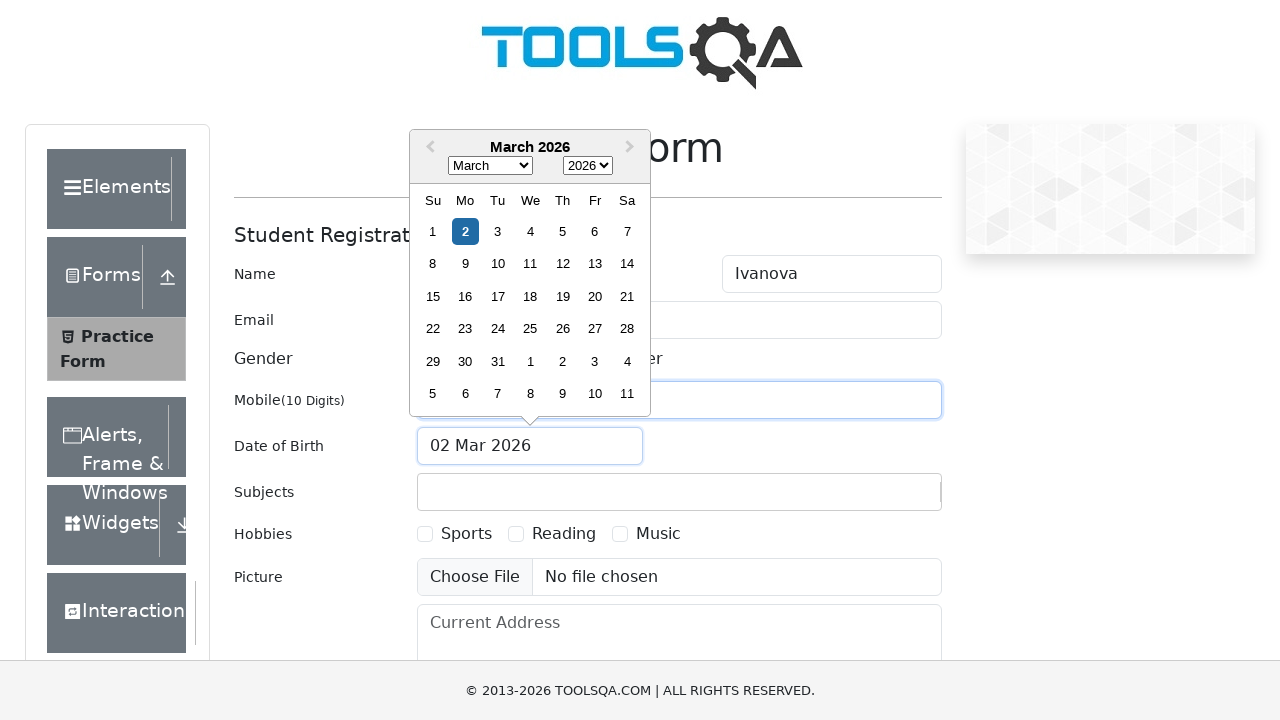

Selected May as birth month on .react-datepicker__month-select
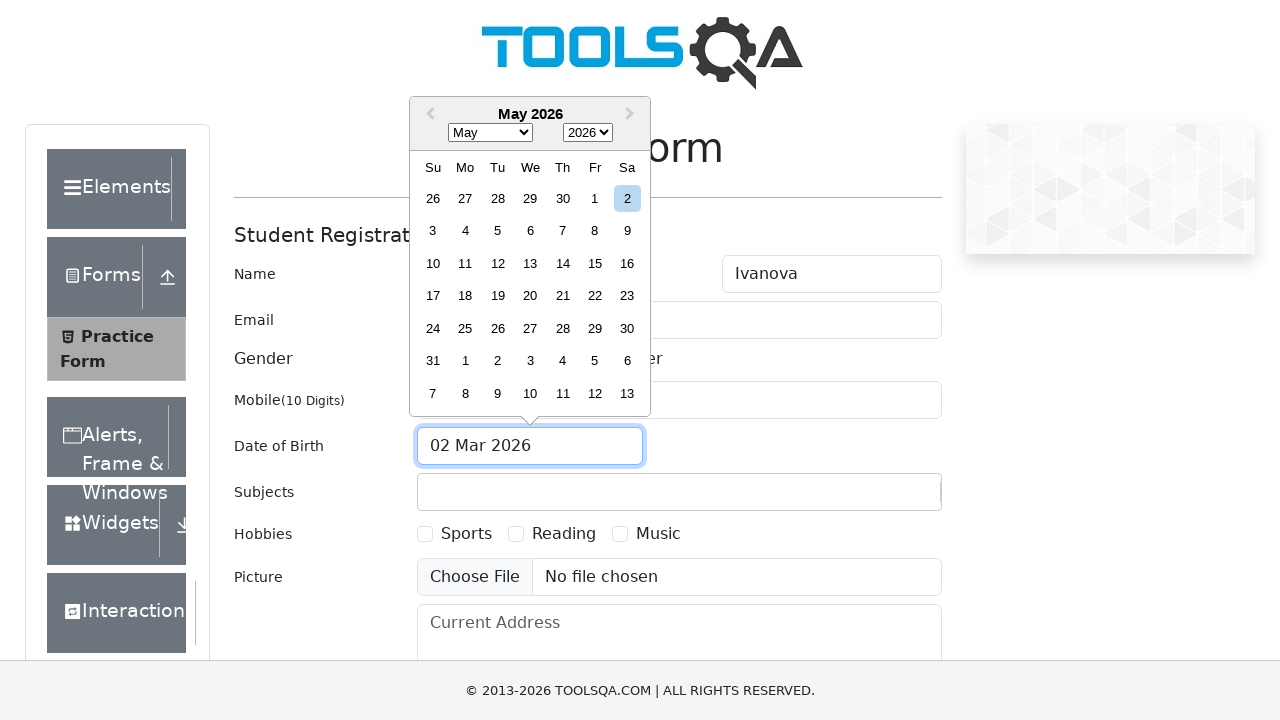

Selected 1995 as birth year on .react-datepicker__year-select
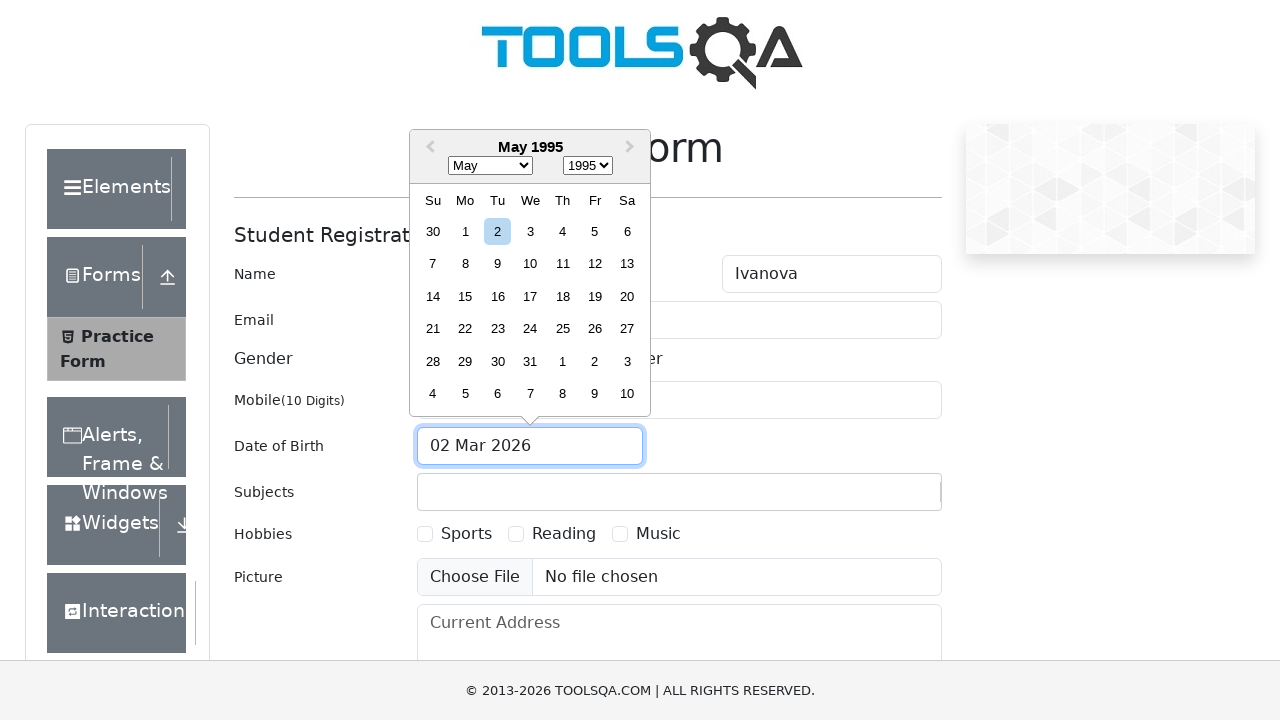

Selected 15th as birth day at (465, 296) on .react-datepicker__day--015:not(.react-datepicker__day--outside-month)
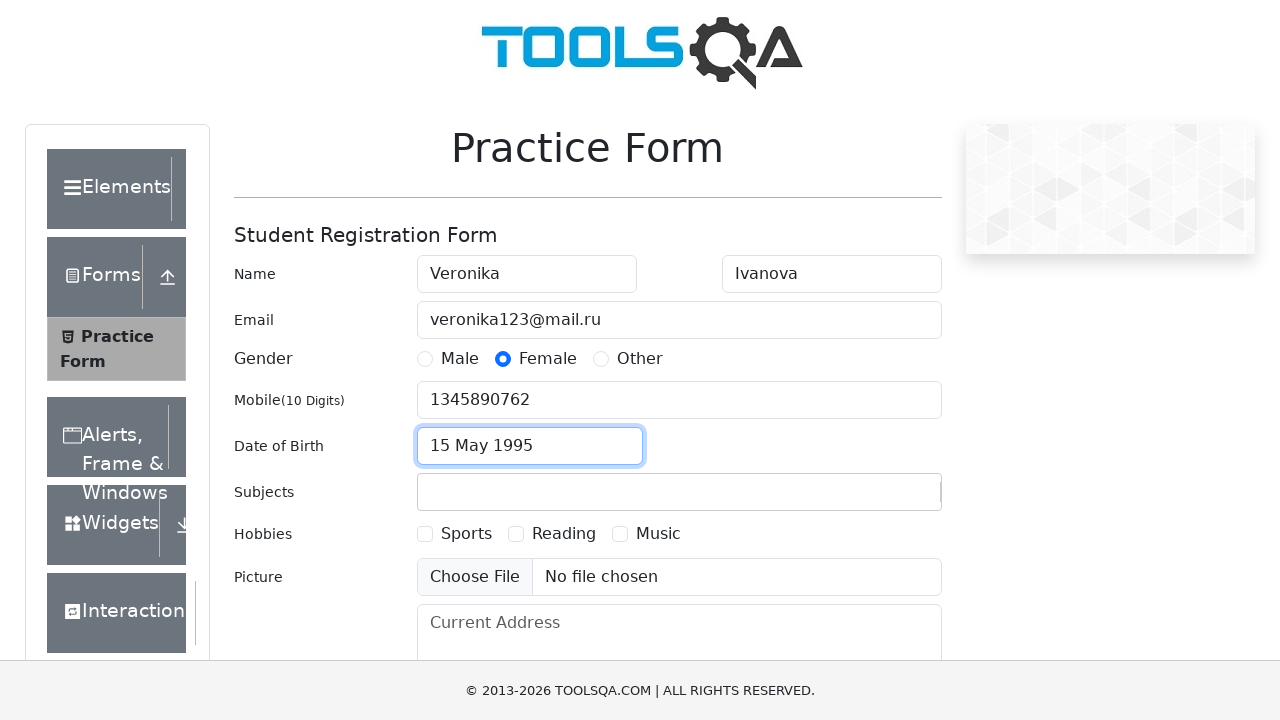

Filled subject field with 'Chemistry' on #subjectsInput
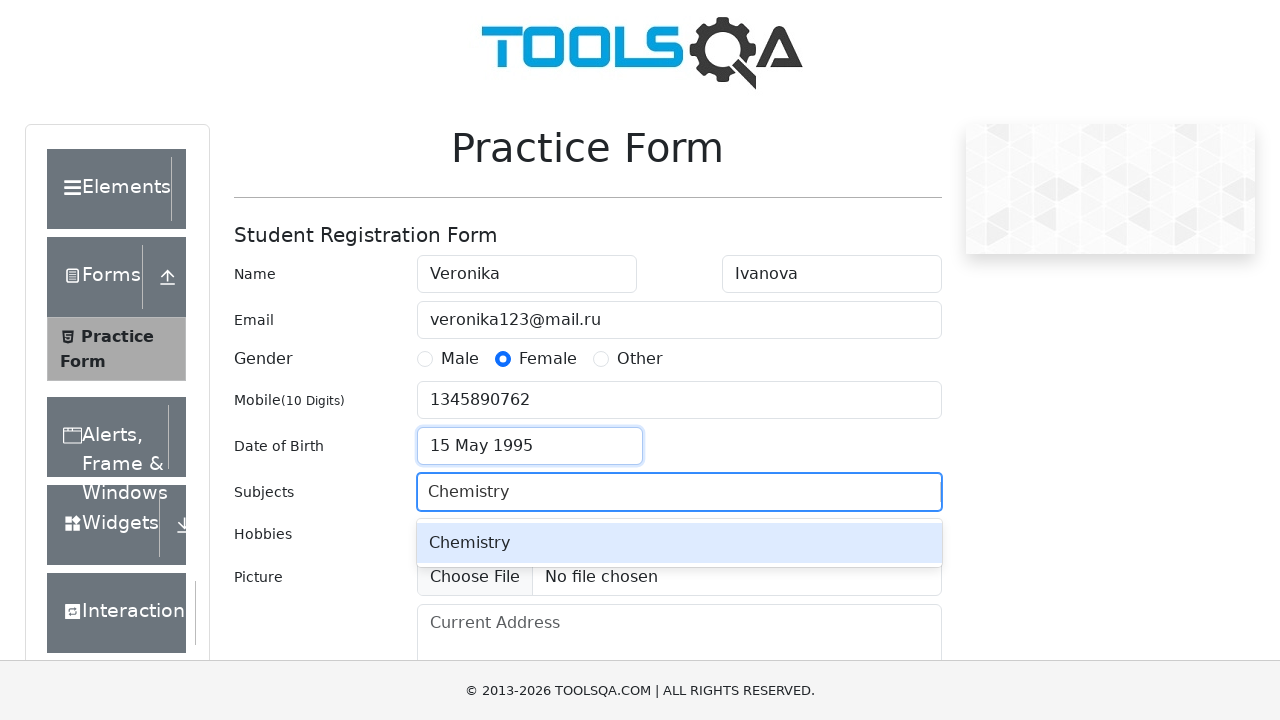

Pressed Enter to confirm Chemistry subject selection on #subjectsInput
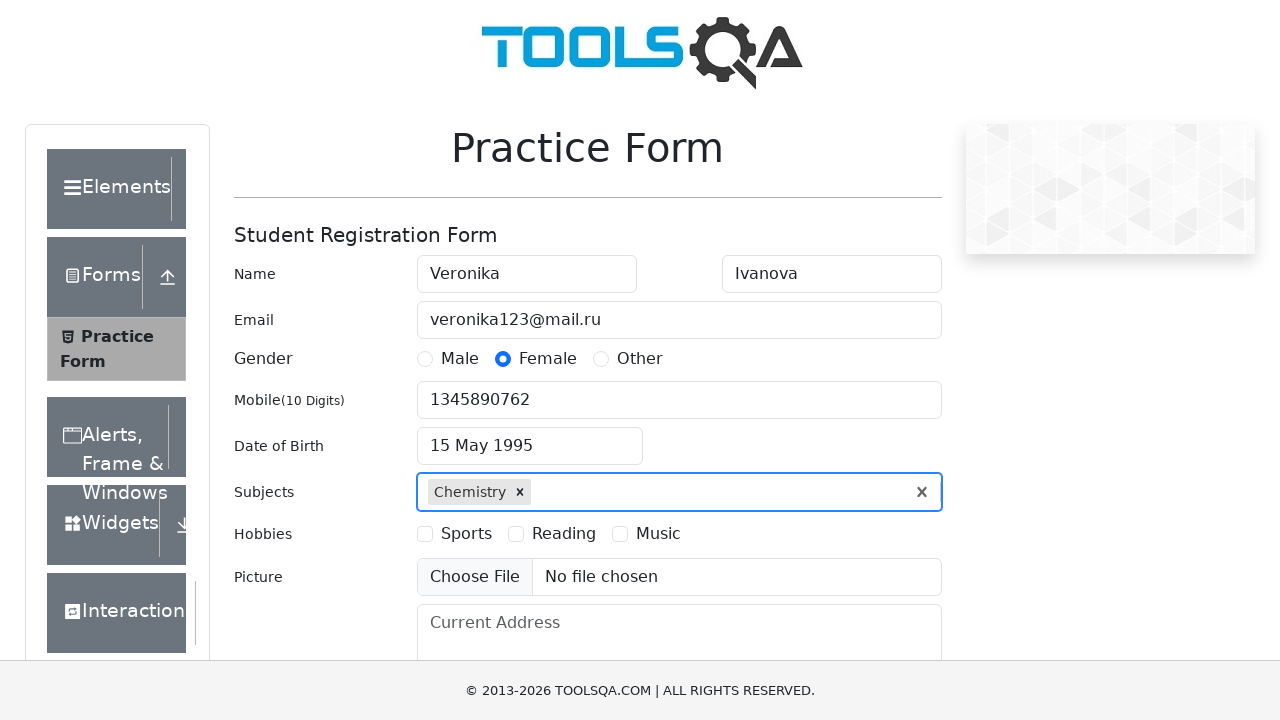

Selected Reading hobby checkbox at (564, 534) on label[for="hobbies-checkbox-2"]
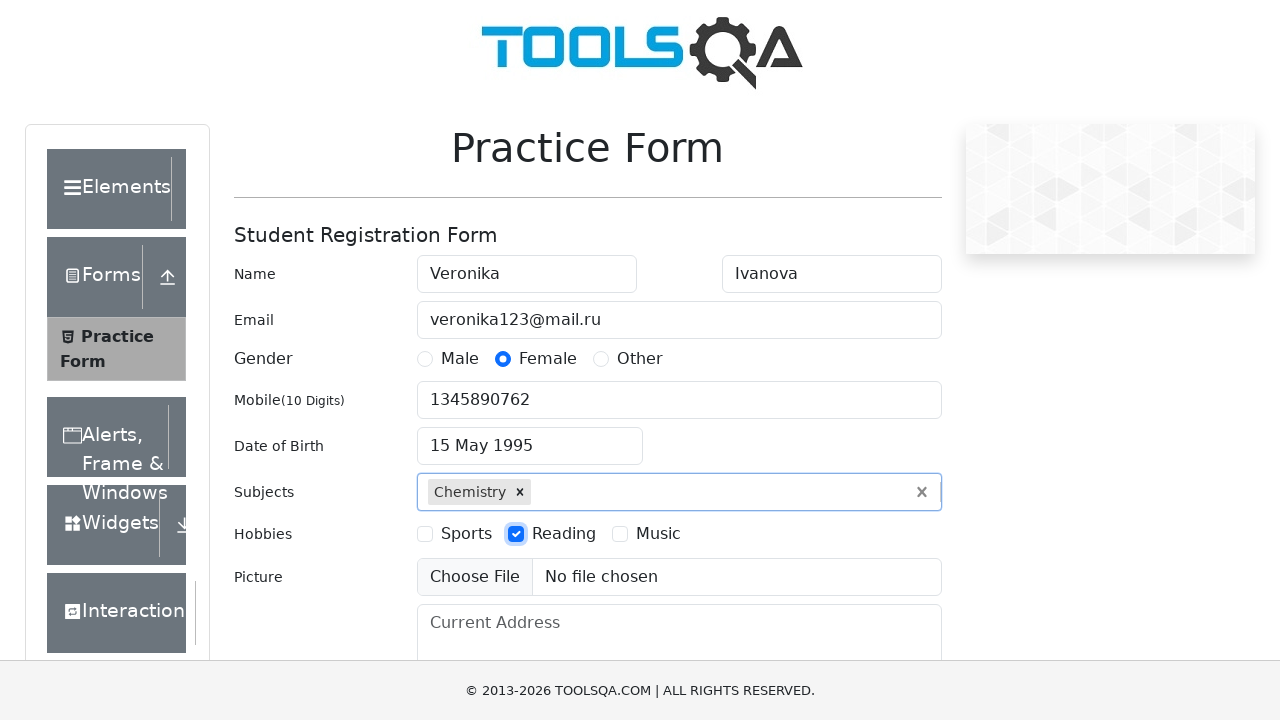

Filled current address field with '123 Street-123' on #currentAddress
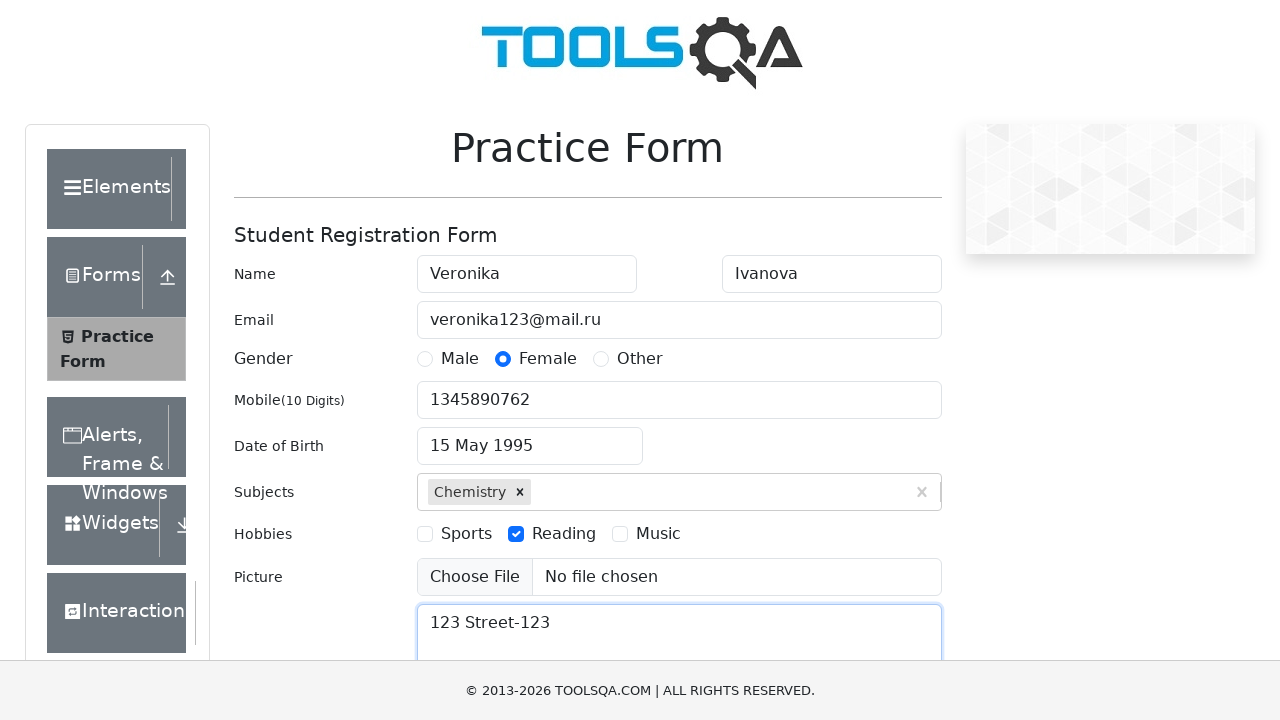

Clicked state dropdown at (527, 437) on #state
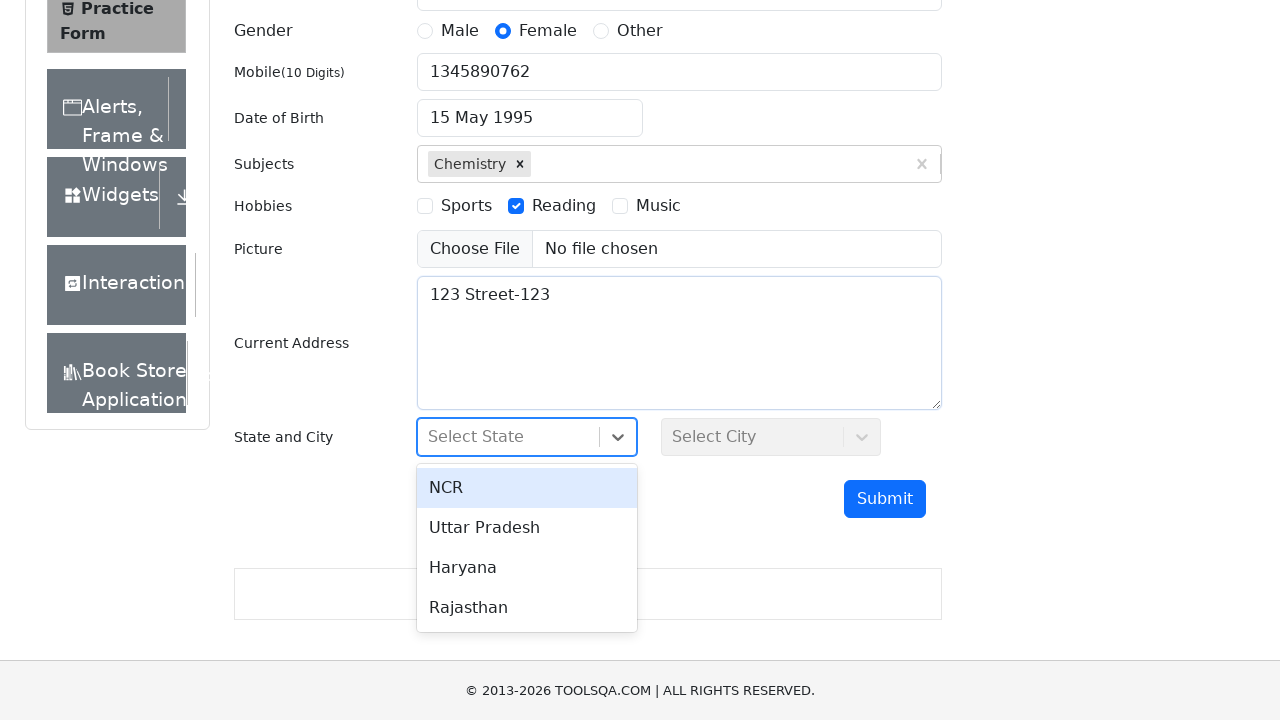

Filled state search field with 'NCR' on #react-select-3-input
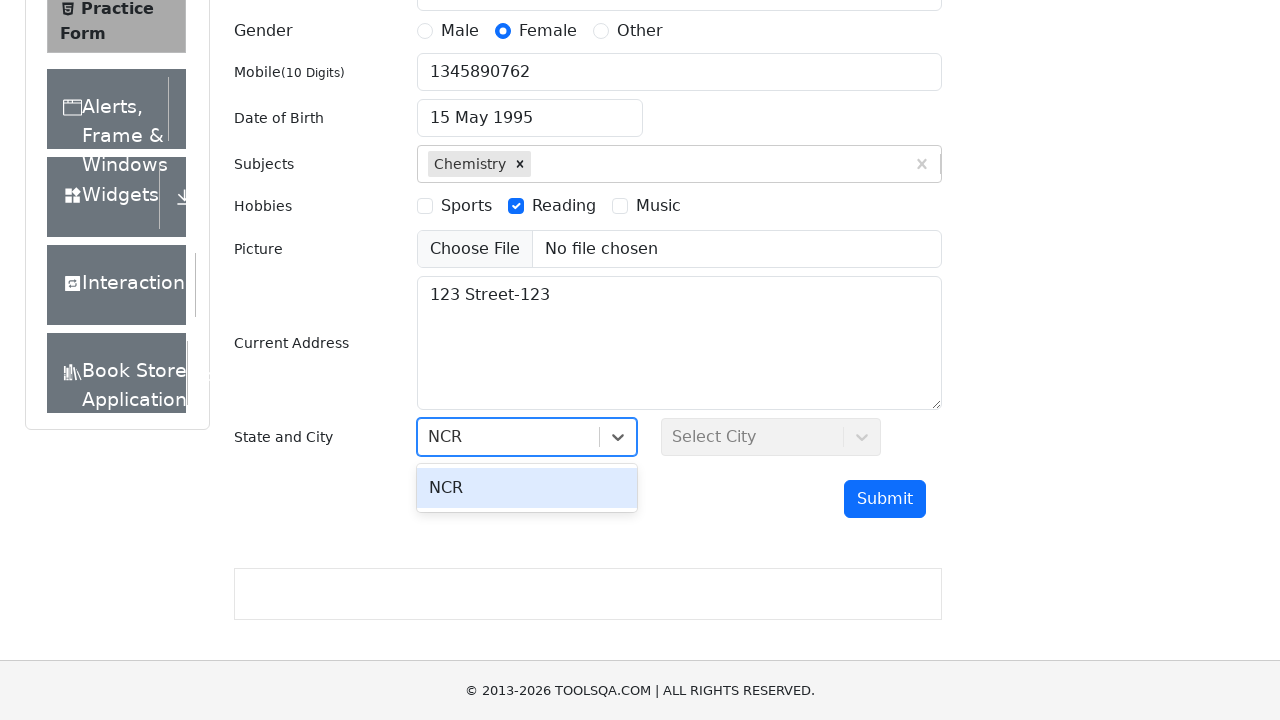

Pressed Enter to select NCR state on #react-select-3-input
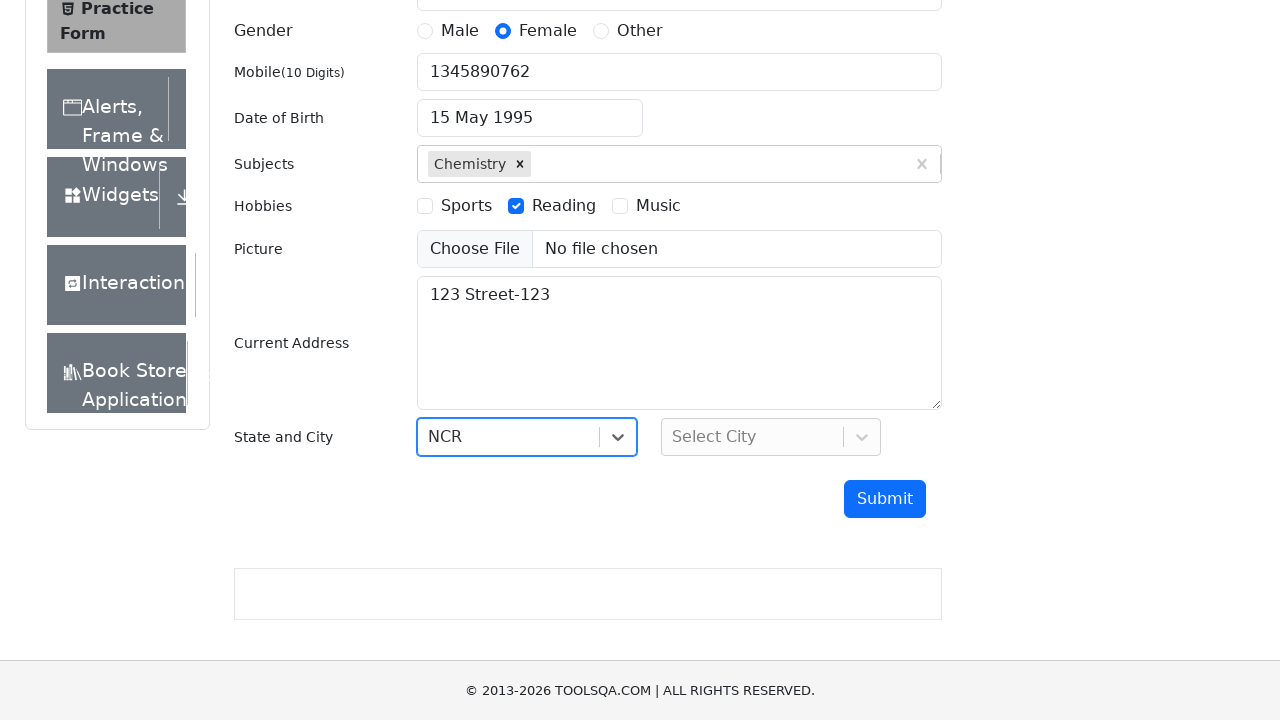

Filled city search field with 'Delhi' on #react-select-4-input
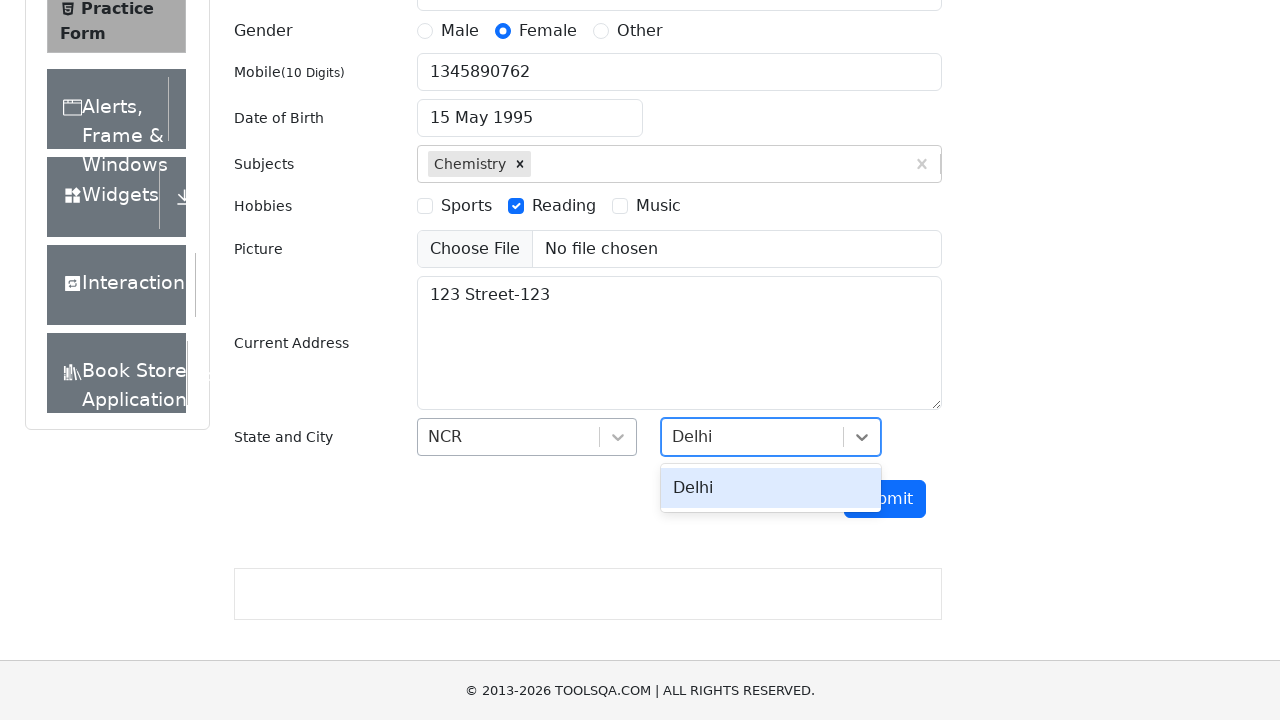

Pressed Enter to select Delhi city on #react-select-4-input
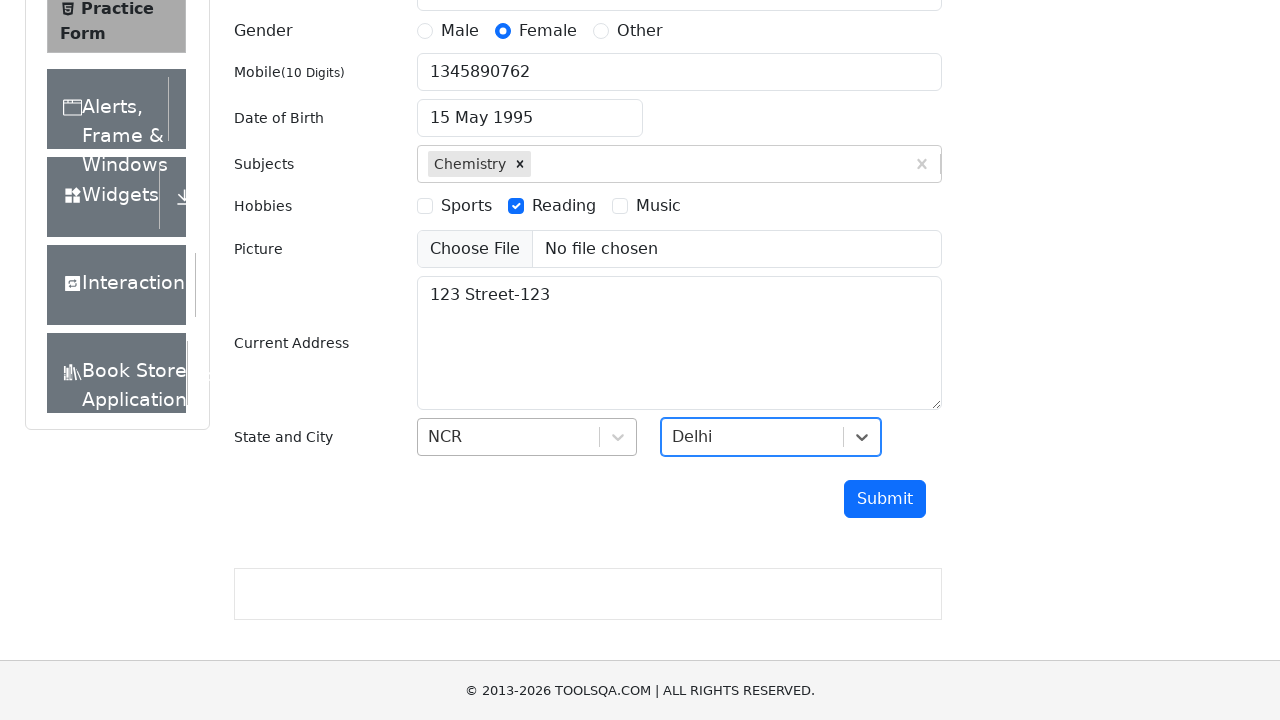

Clicked submit button to submit the registration form at (885, 499) on #submit
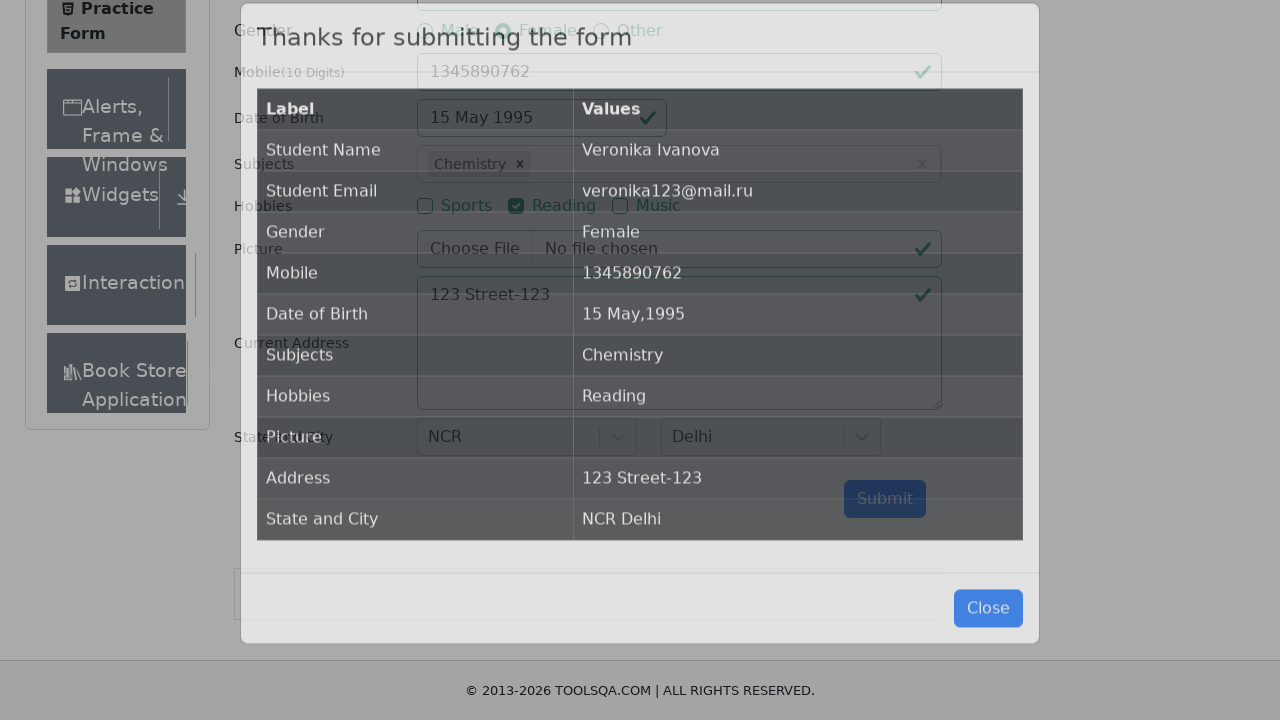

Confirmation modal appeared successfully
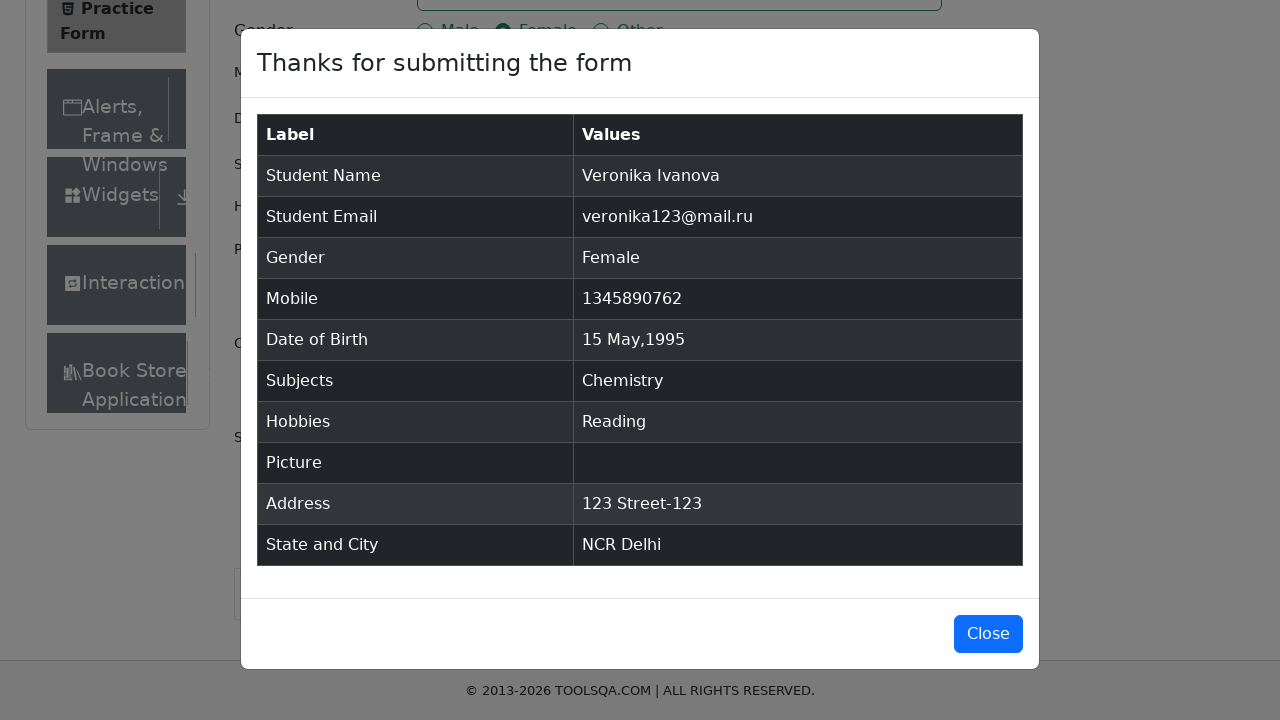

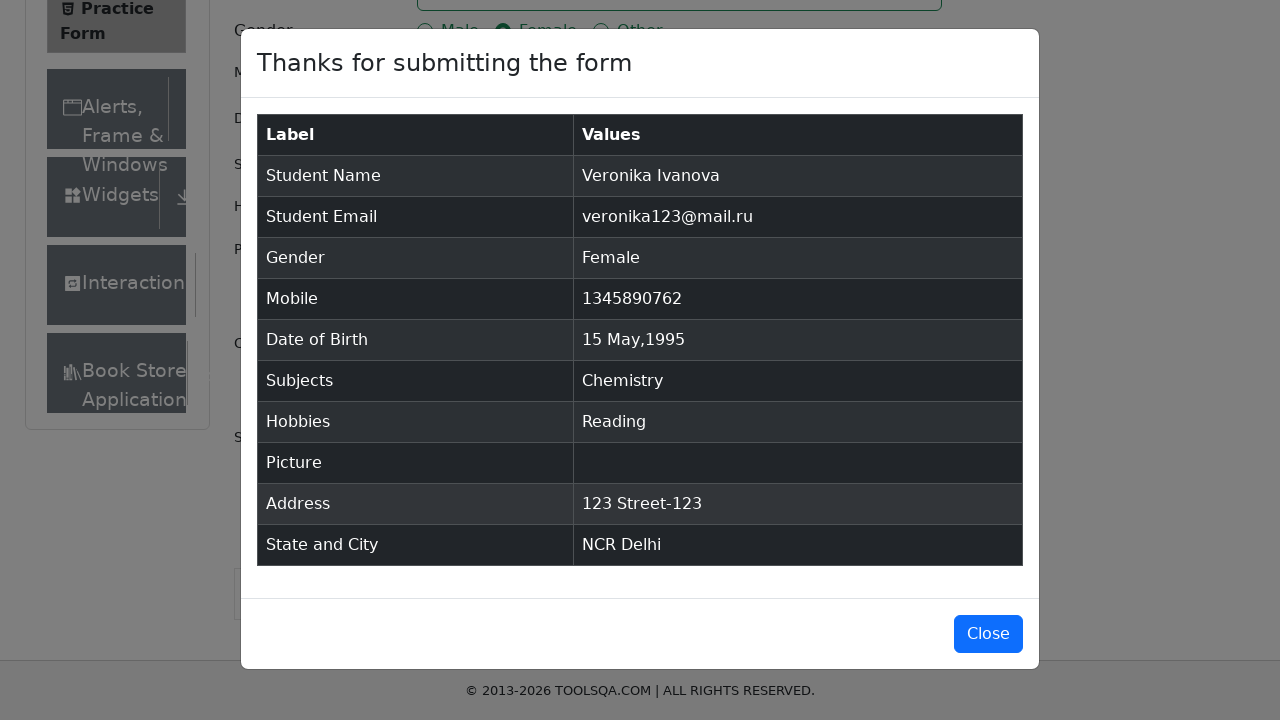